Tests that clicking the Email column header sorts the table data alphabetically in ascending order

Starting URL: http://the-internet.herokuapp.com/tables

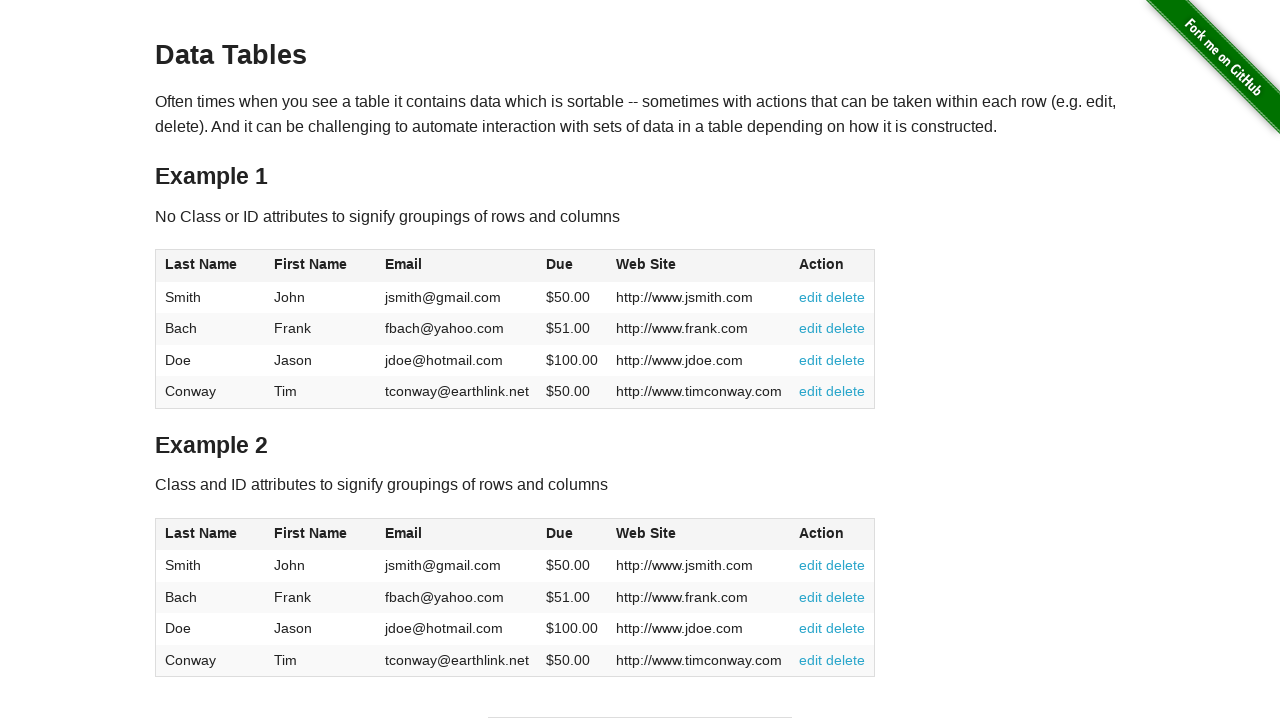

Clicked Email column header to sort table at (457, 266) on #table1 thead tr th:nth-of-type(3)
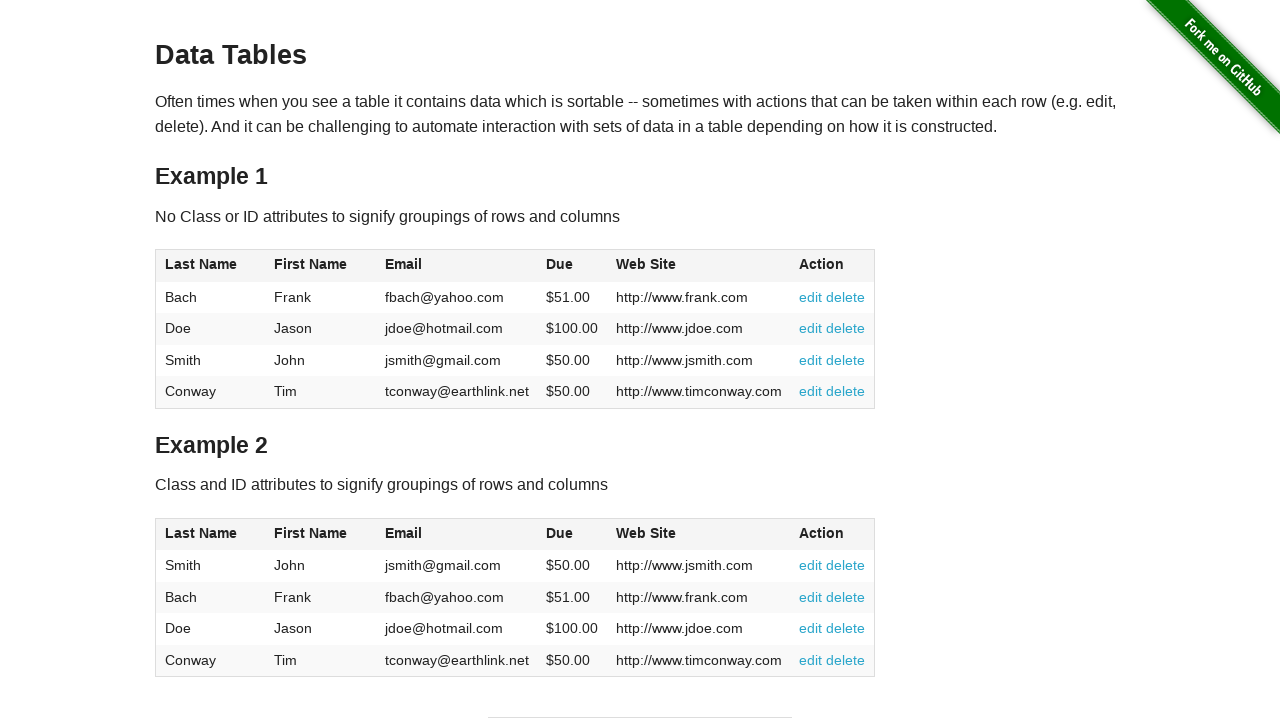

Email column data loaded and sorted in ascending order
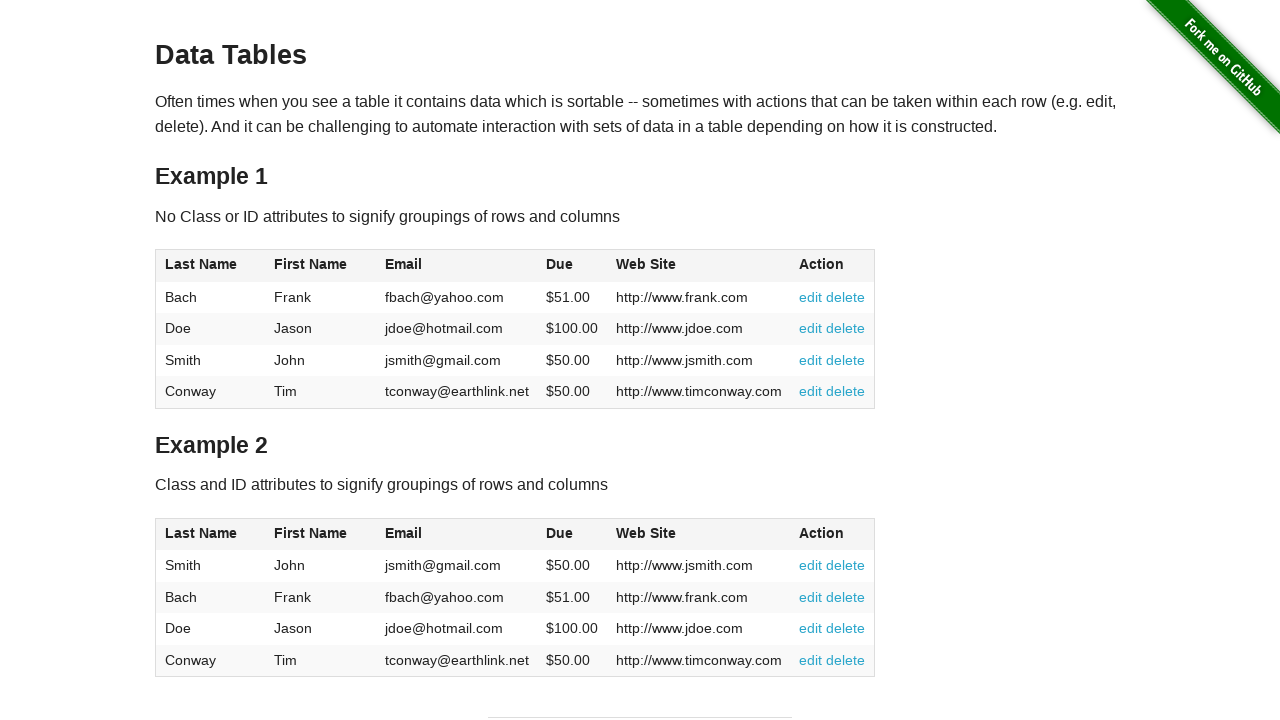

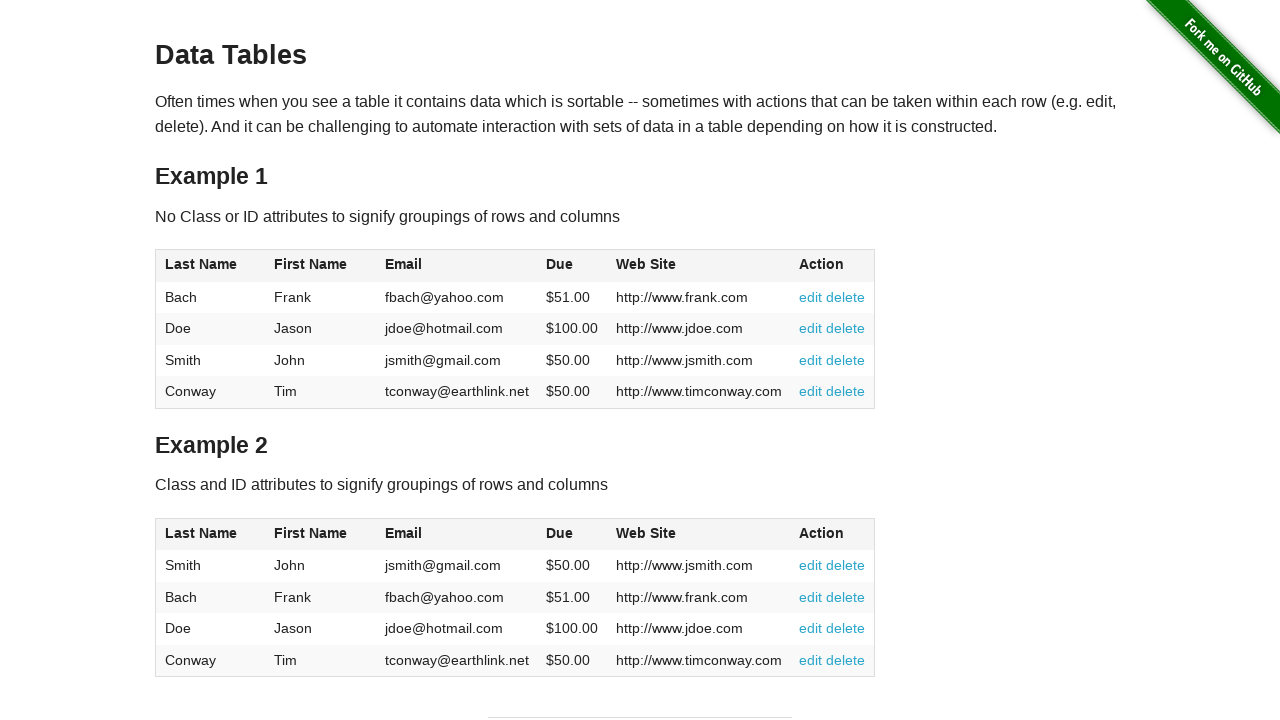